Tests hover functionality by hovering over an image and verifying hidden content becomes visible

Starting URL: https://the-internet.herokuapp.com/hovers

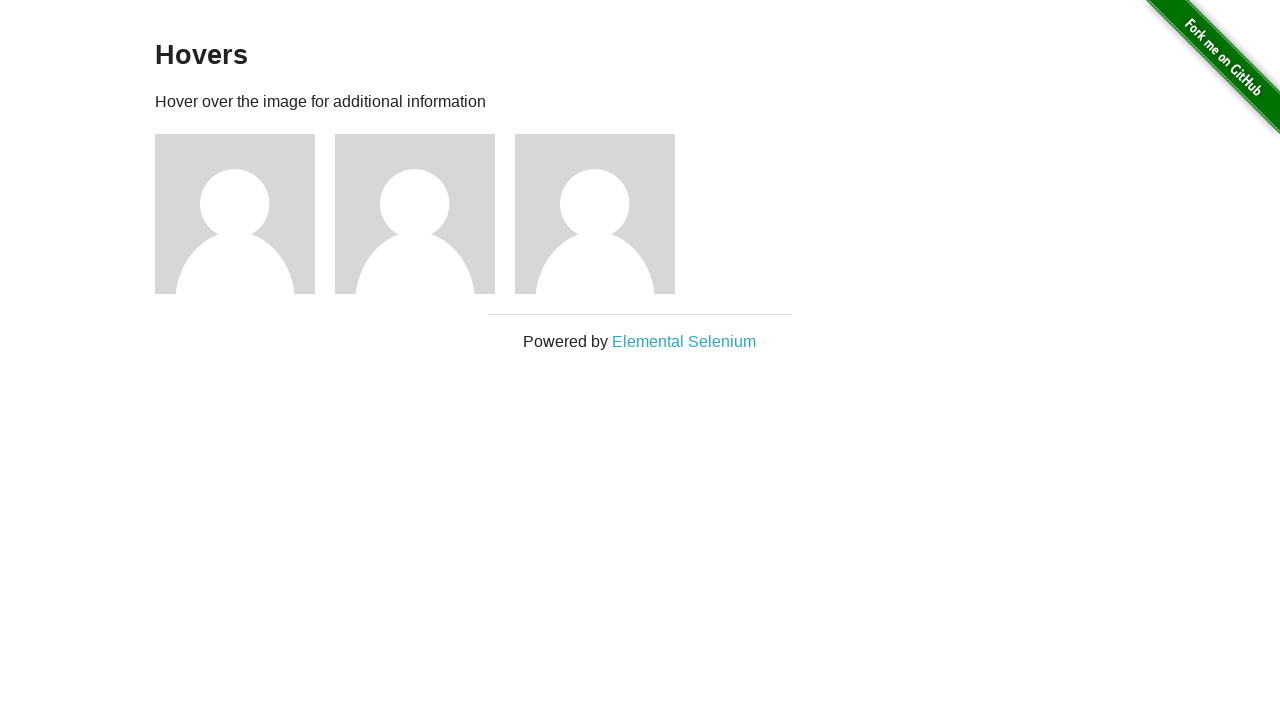

Waited for page to fully load (networkidle)
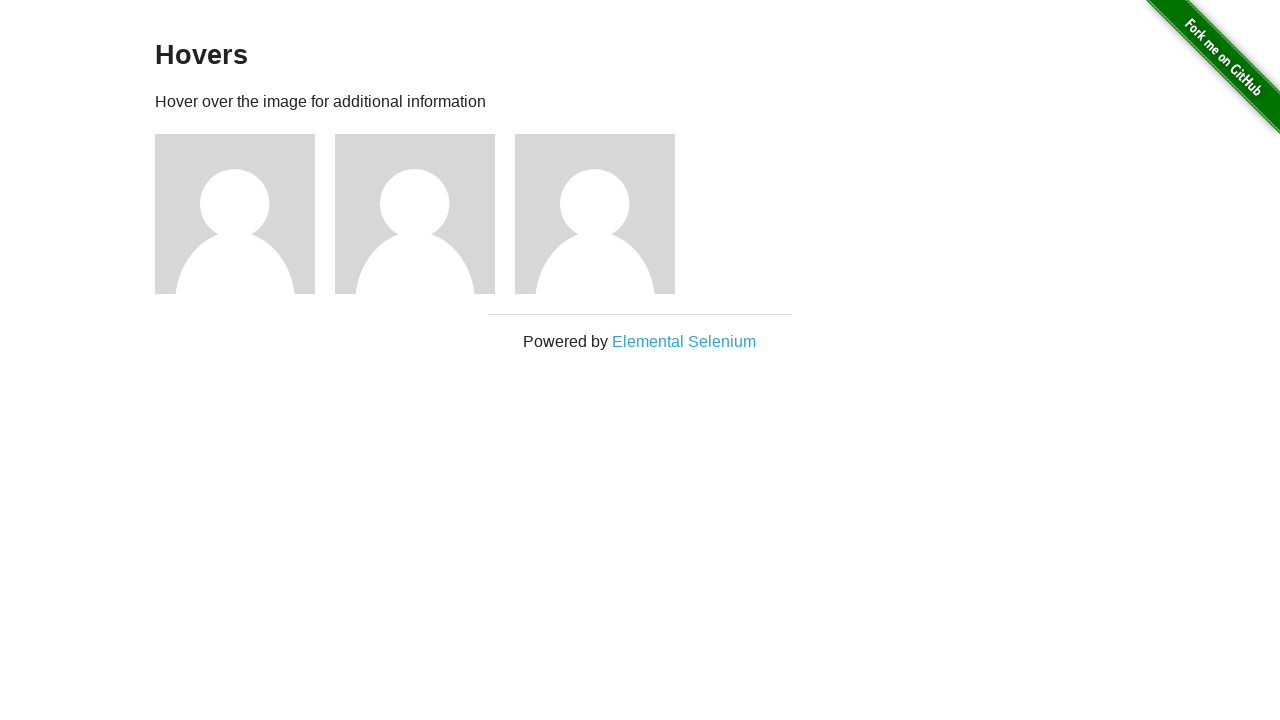

Hovered over the third figure image at (235, 214) on div.figure:nth-child(3) > img:nth-child(1)
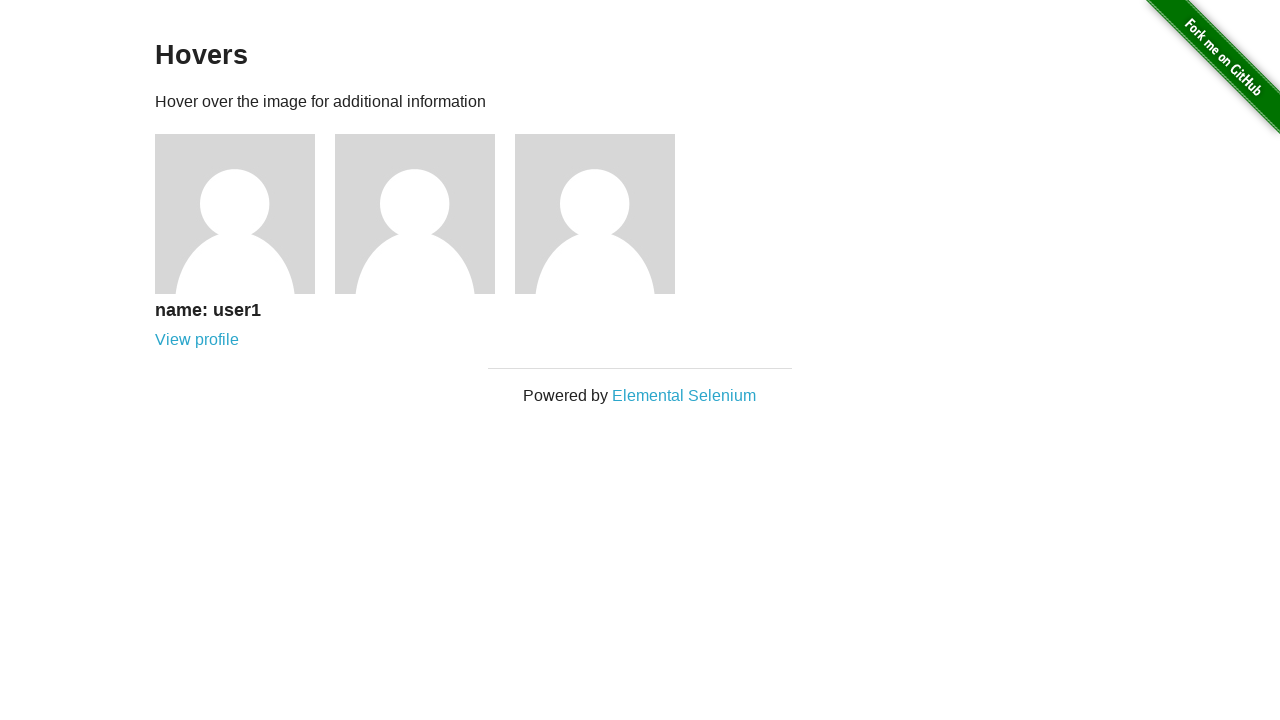

Verified hidden content is now visible after hover
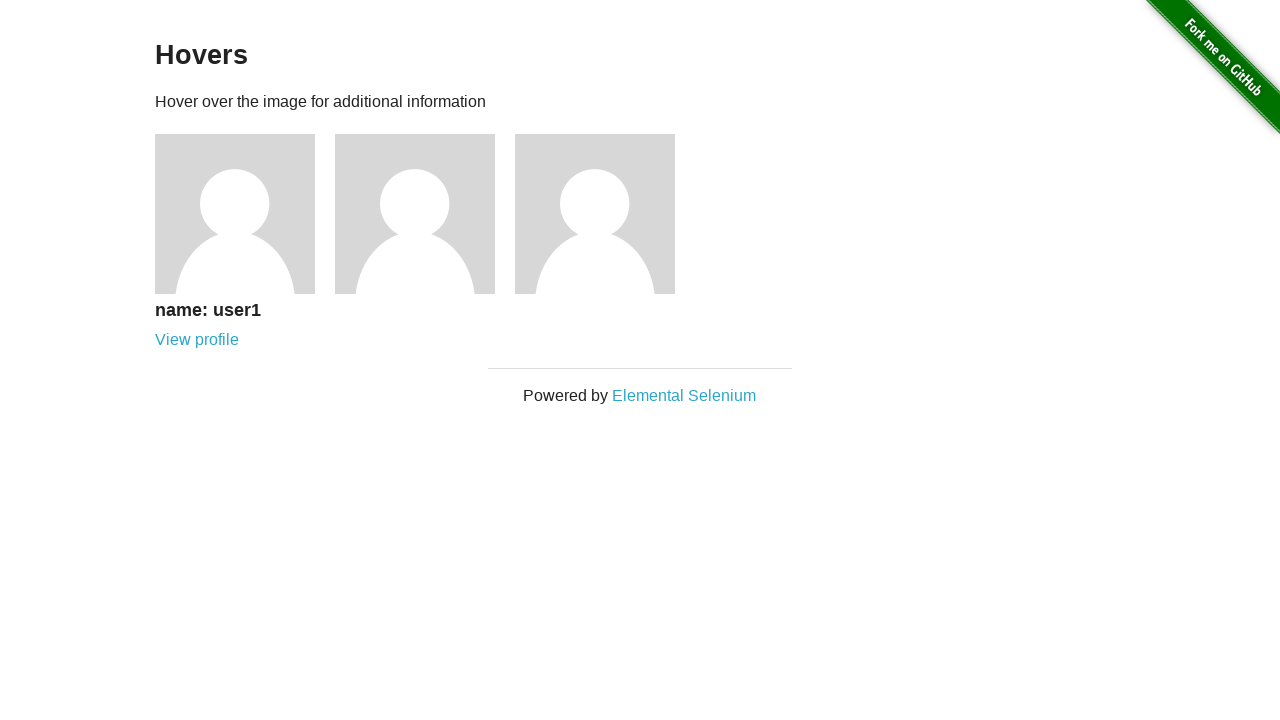

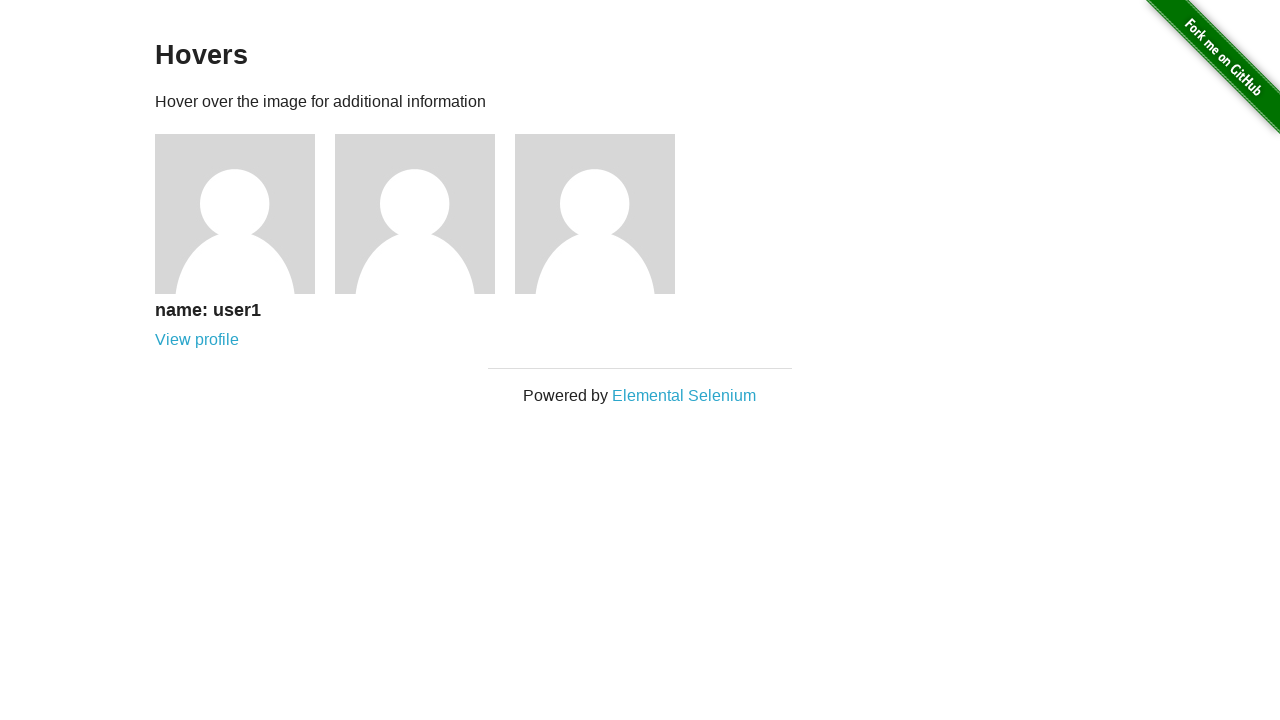